Tests browser navigation by moving between two pages using goBack and goForward methods

Starting URL: https://rahulshettyacademy.com/AutomationPractice/

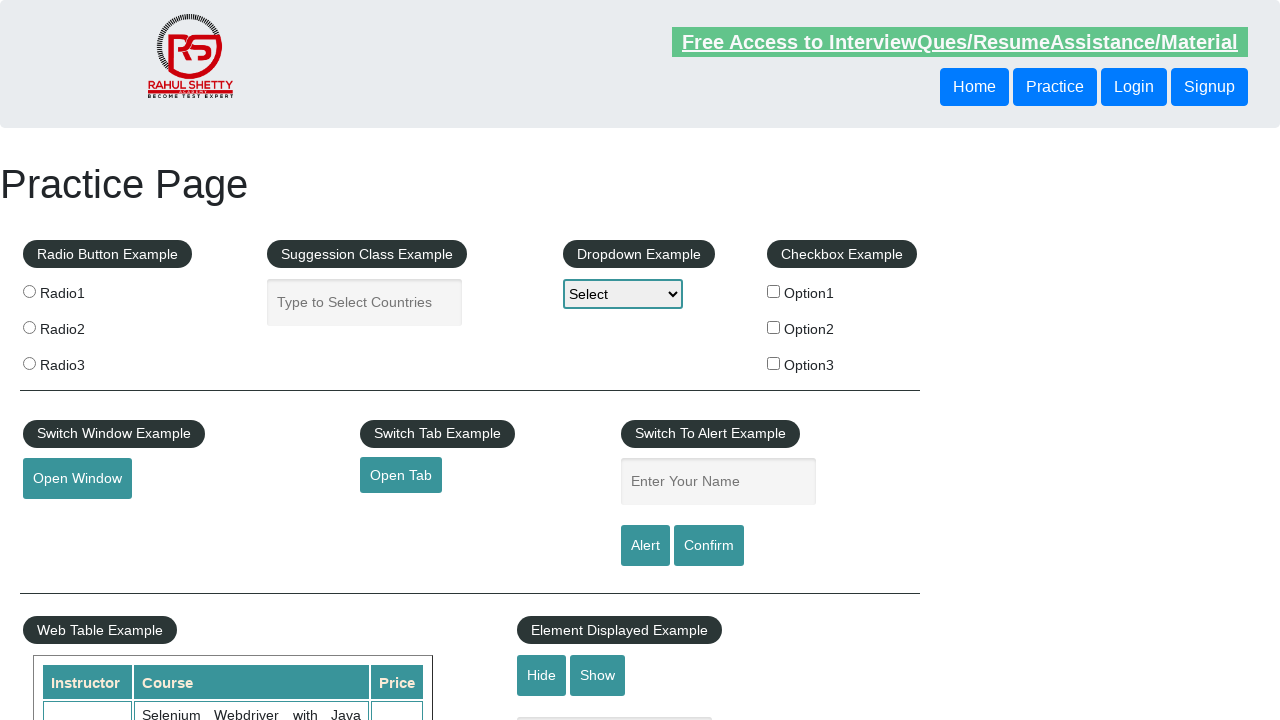

Waited for h1 heading on initial page at https://rahulshettyacademy.com/AutomationPractice/
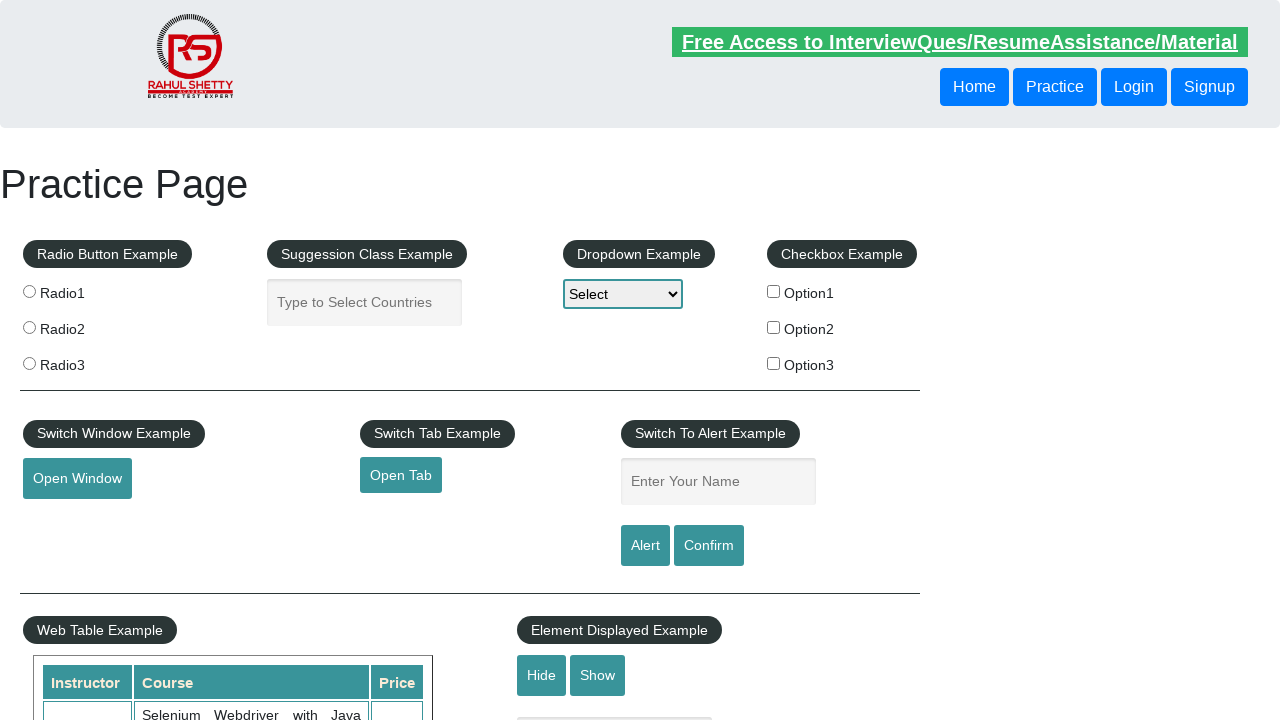

Navigated to https://www.monkeyuser.com/2018/replace-all/
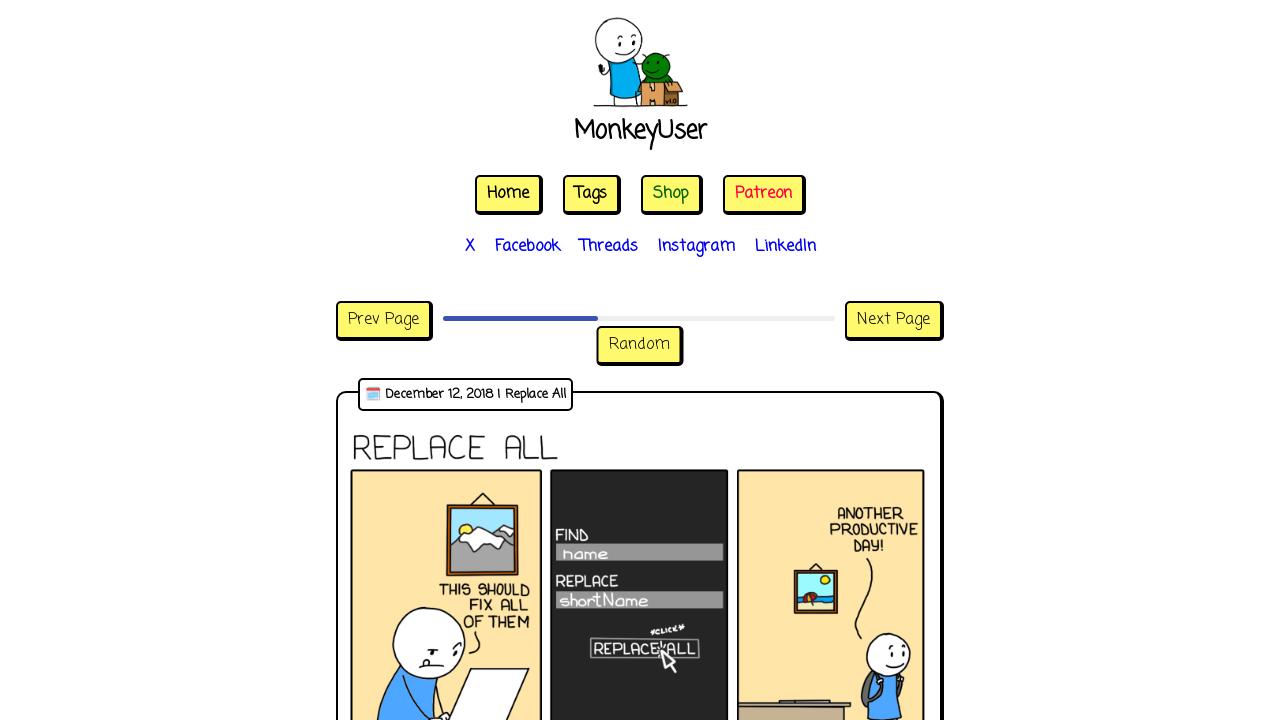

Waited for h1 heading on monkey user page
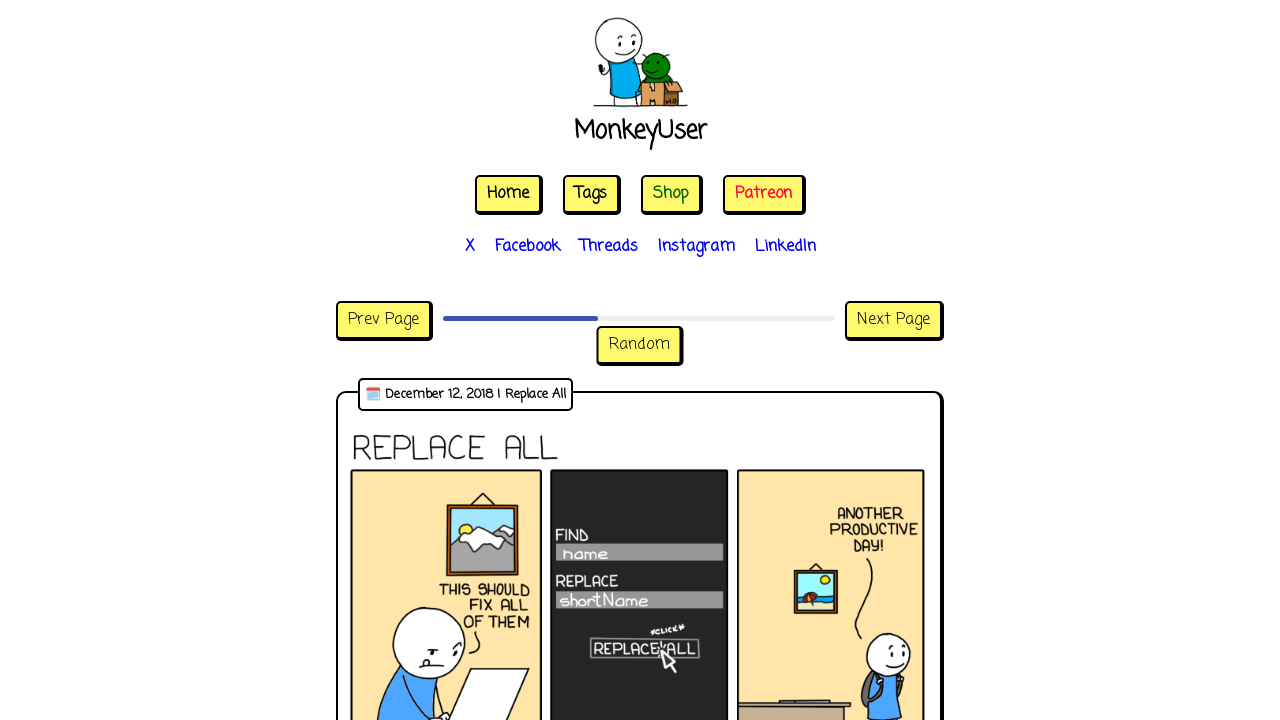

Navigated back to previous page using goBack
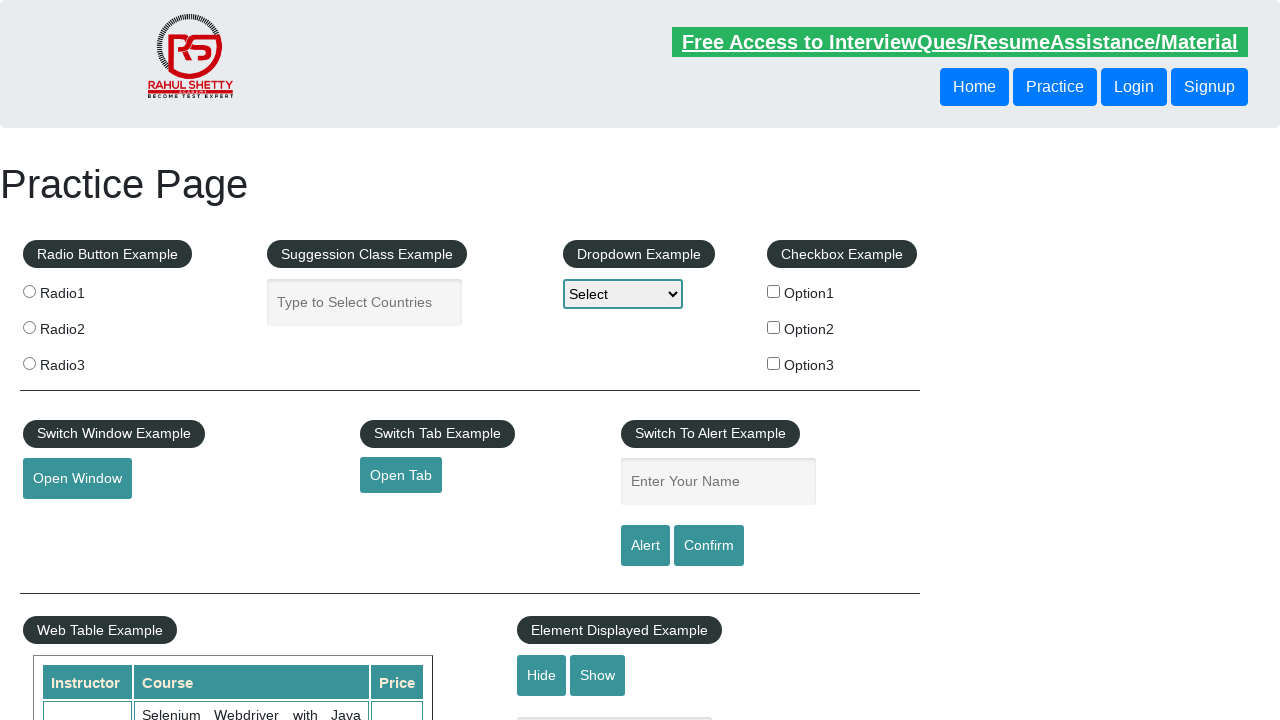

Waited for h1 heading on returned page
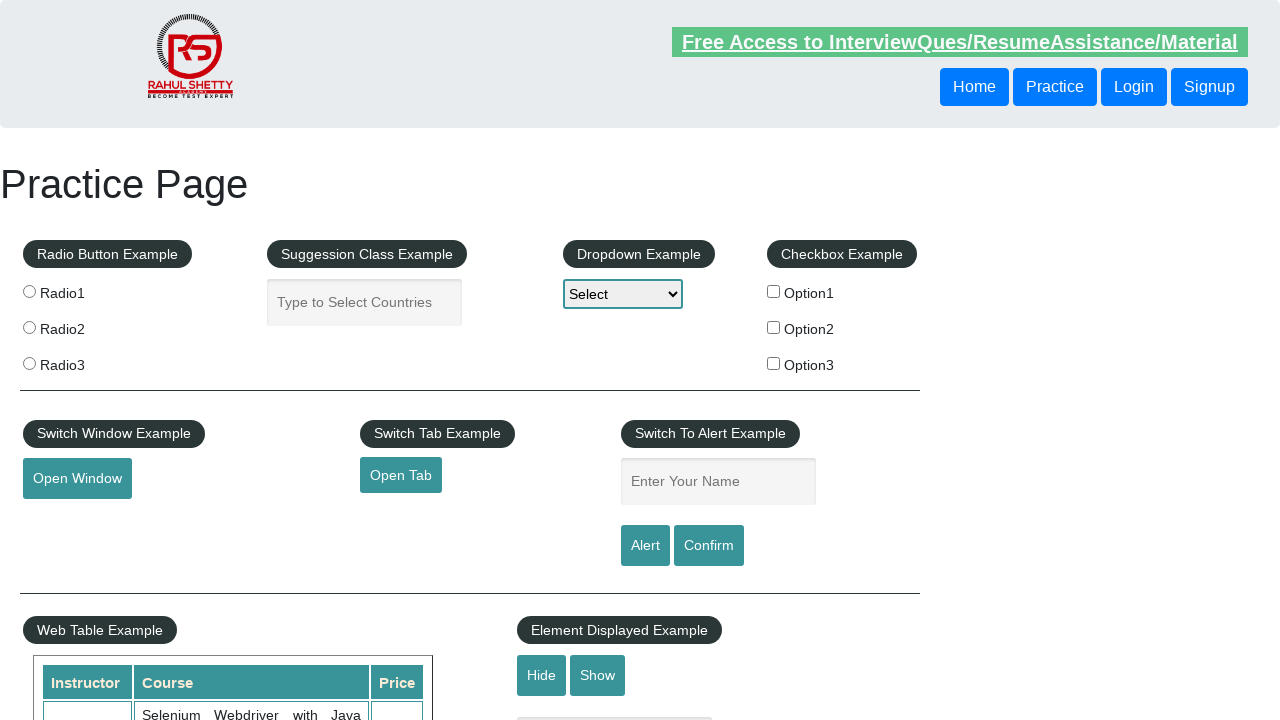

Navigated forward to second page using goForward
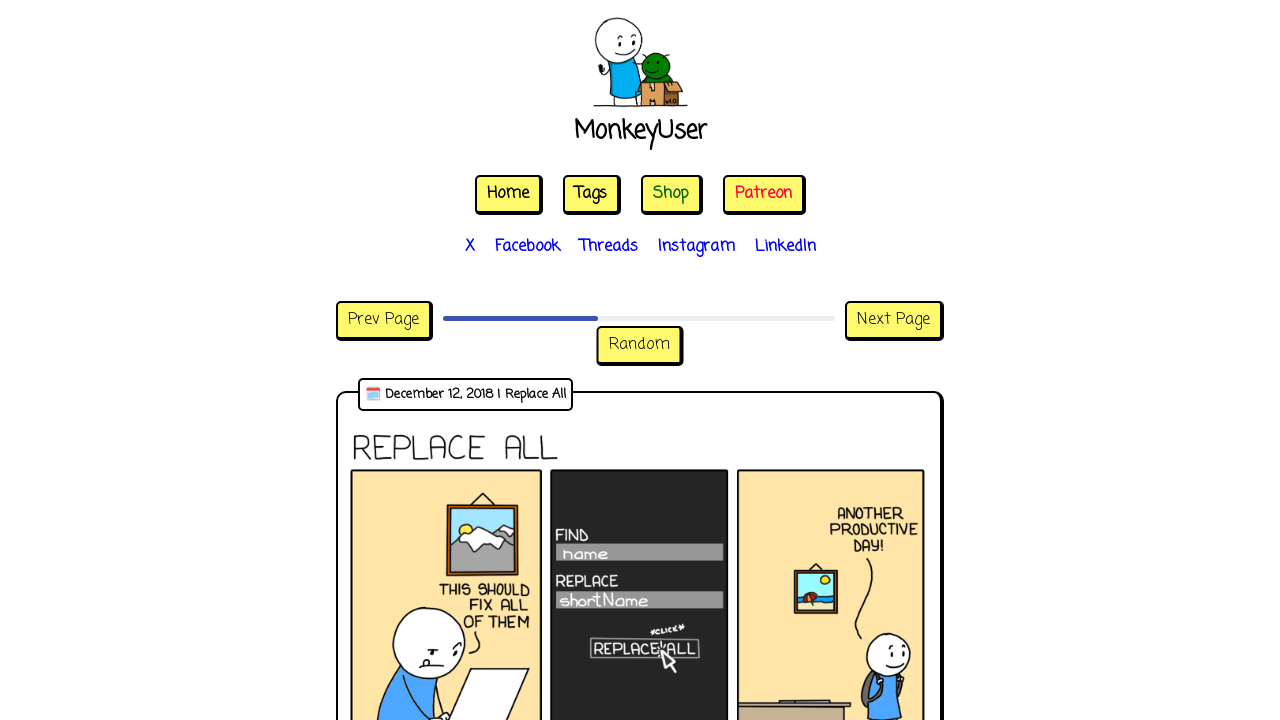

Waited for h1 heading on forwarded page
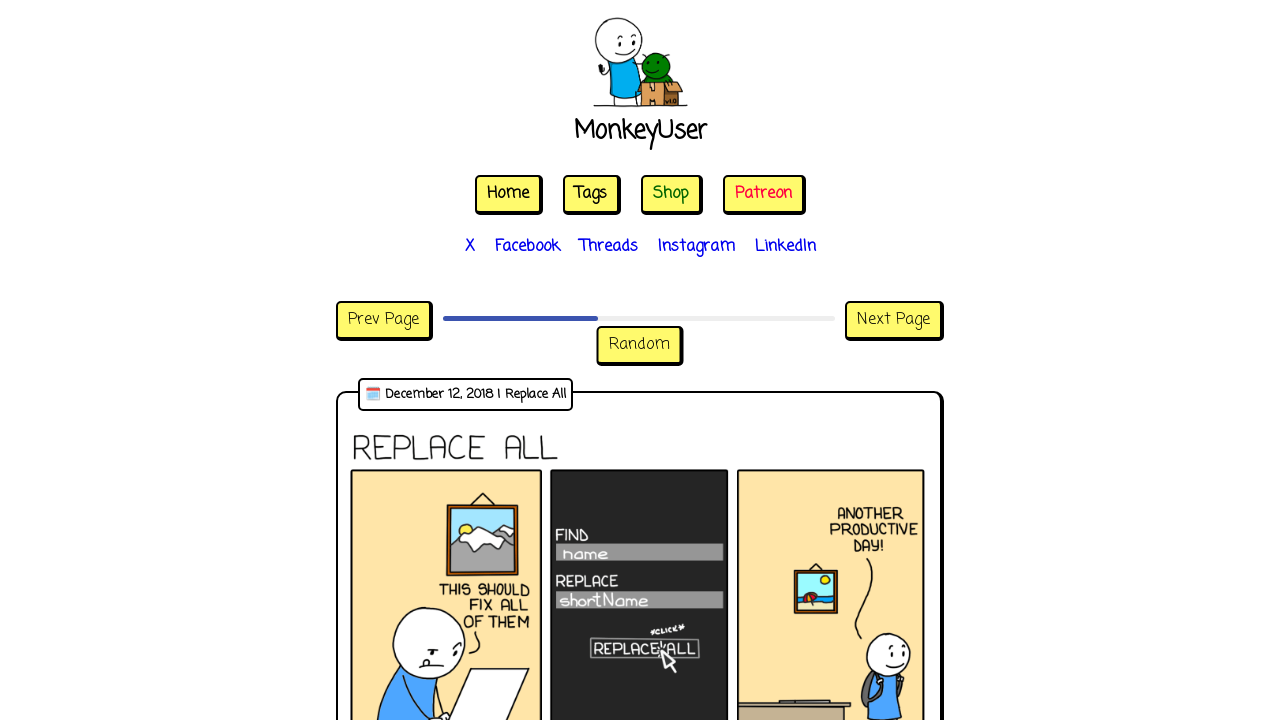

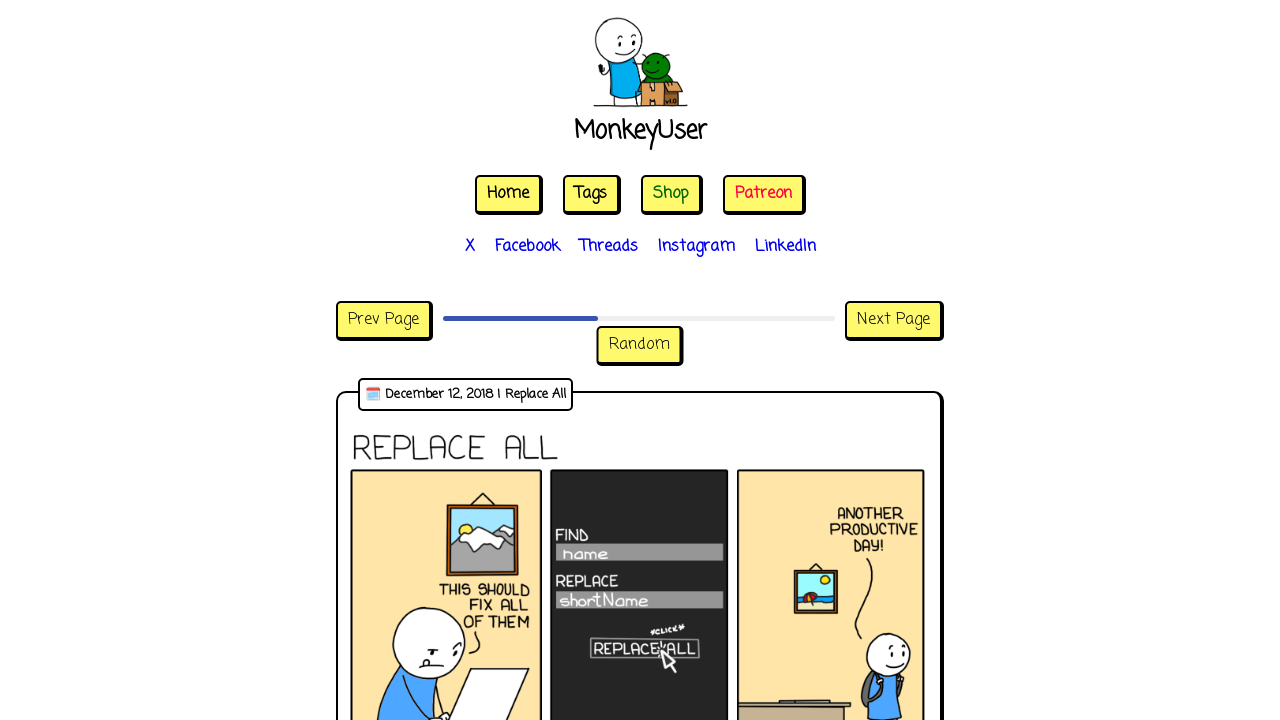